Clicks on the Easter category link

Starting URL: https://www.target.com

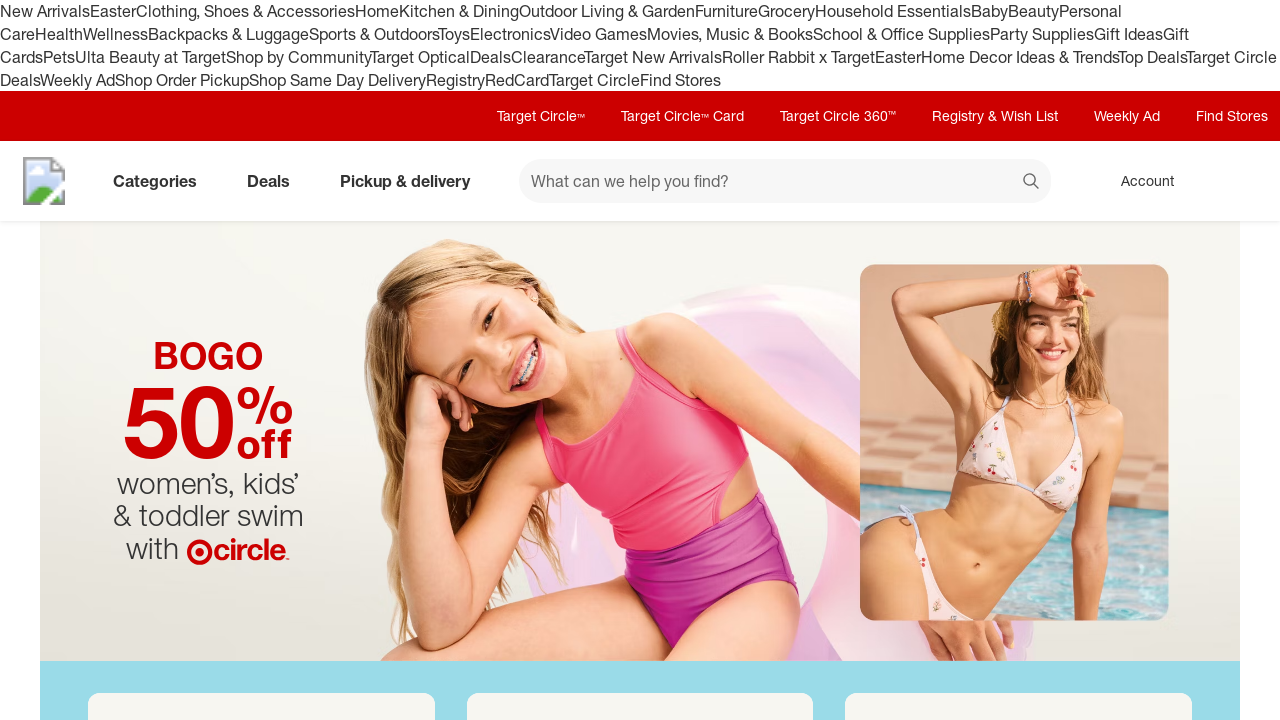

Navigated to Target homepage
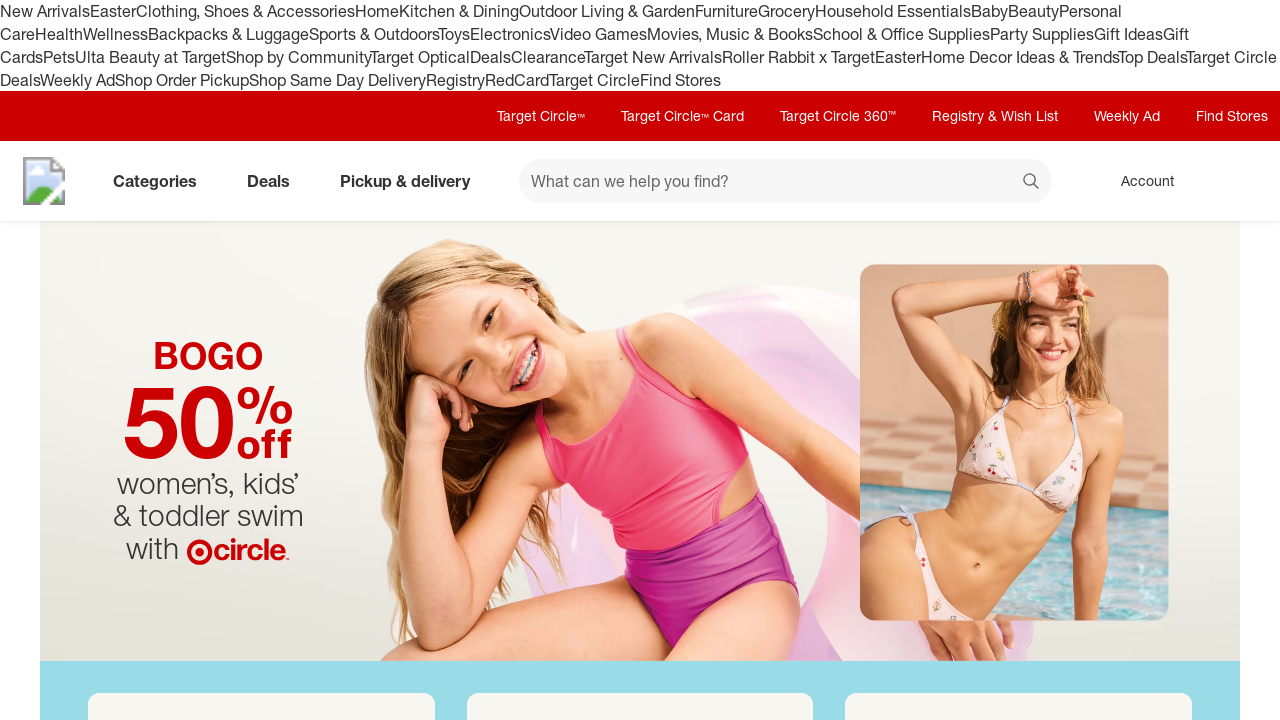

Clicked on the Easter category link at (113, 11) on a:text('Easter')
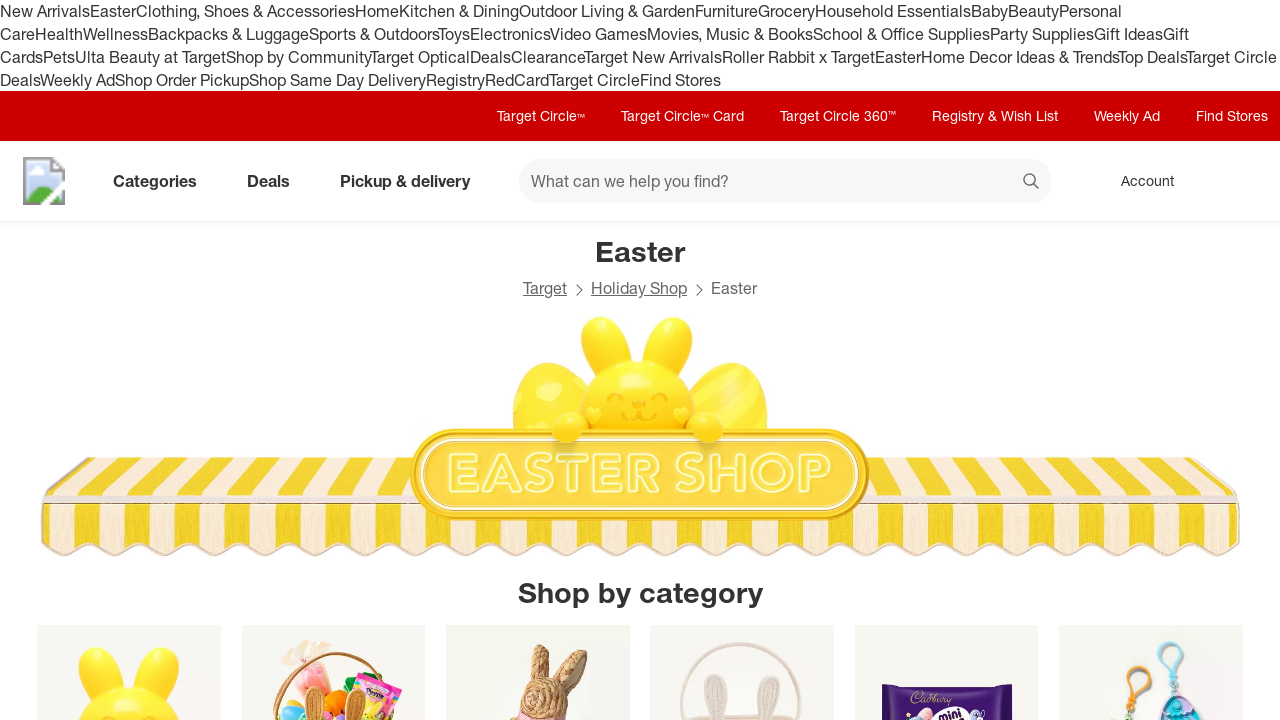

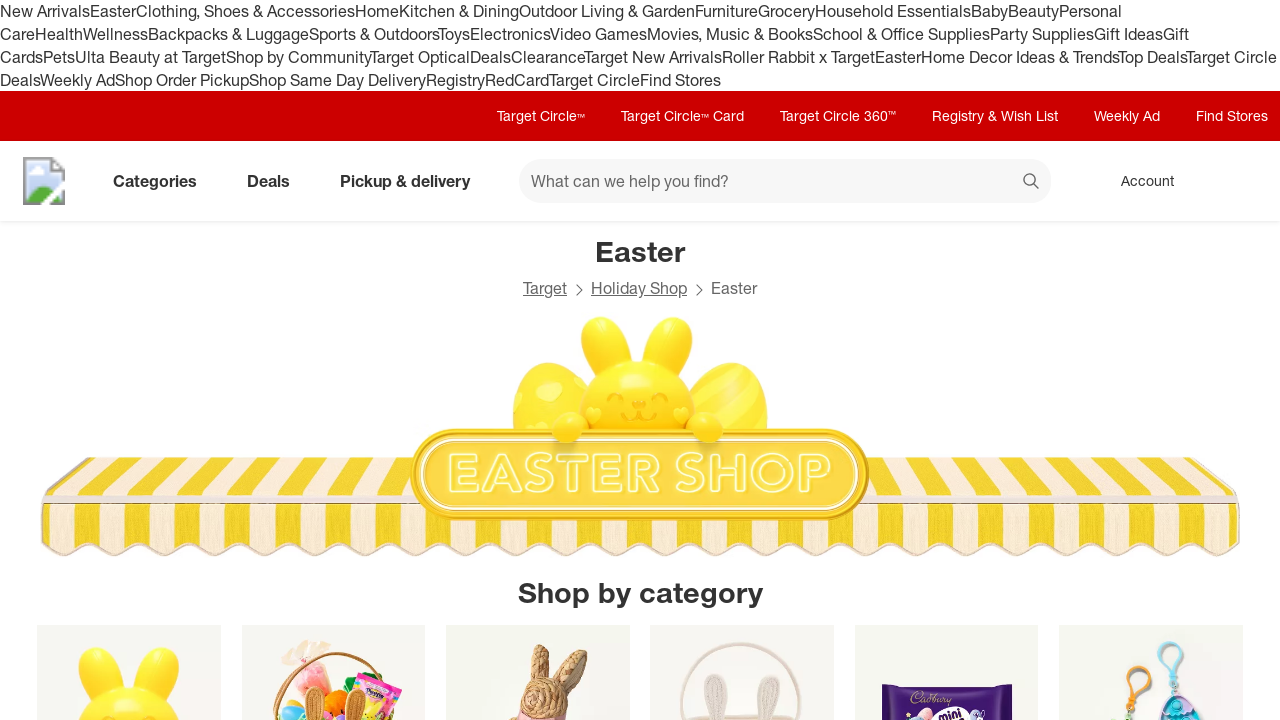